Tests the registration form by skipping sign-in and filling out user details including name, address, email, phone, gender, and hobbies

Starting URL: http://demo.automationtesting.in/Index.html

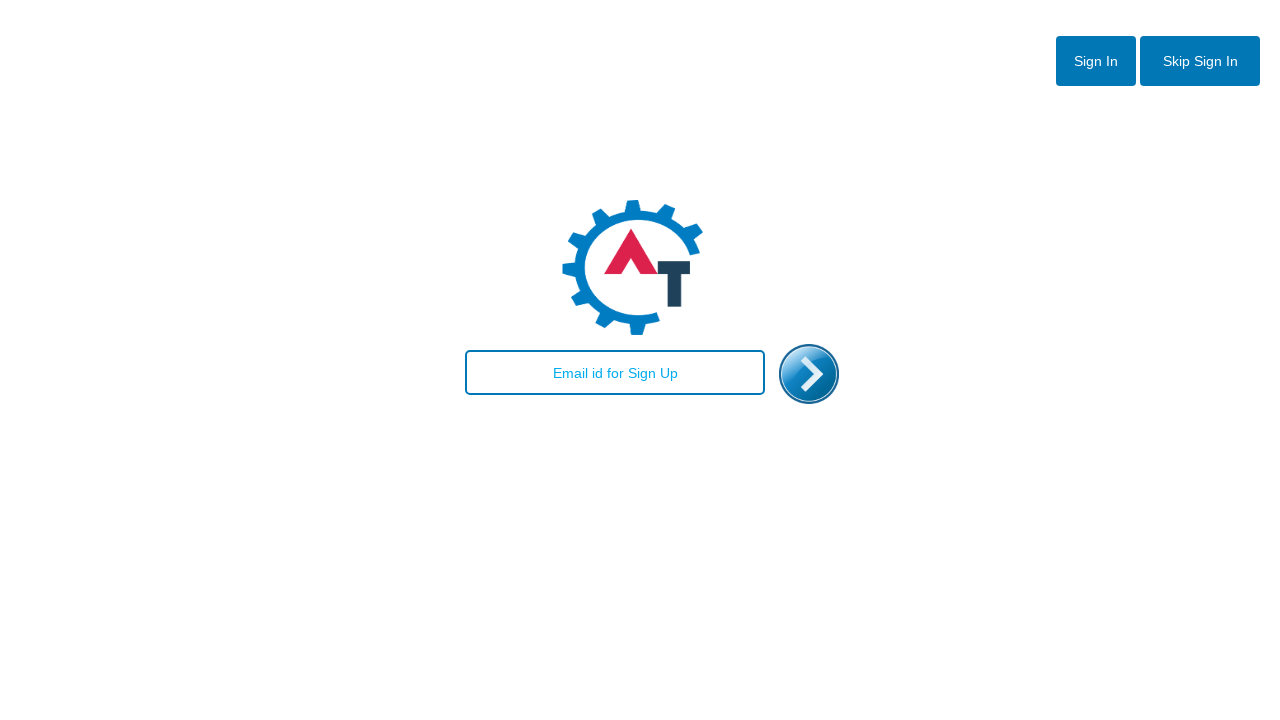

Clicked skip sign in button at (1200, 61) on #btn2
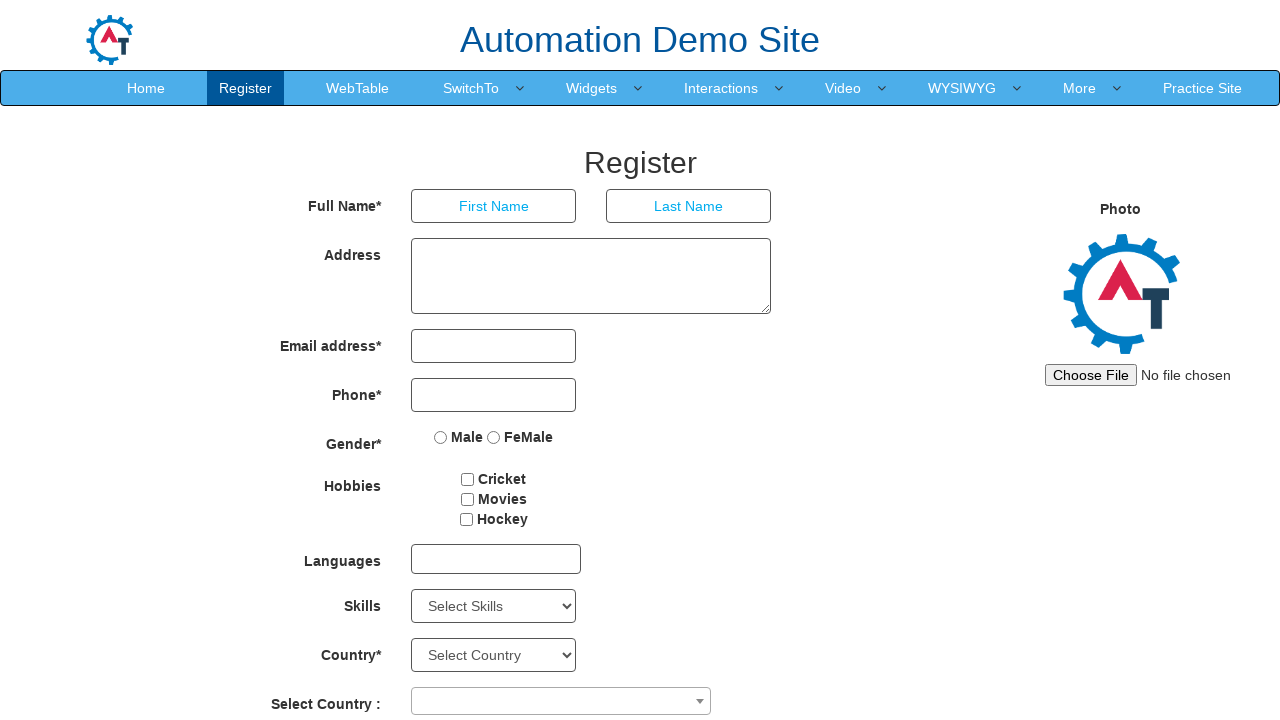

Filled first name field with 'John' on //input[@placeholder='First Name']
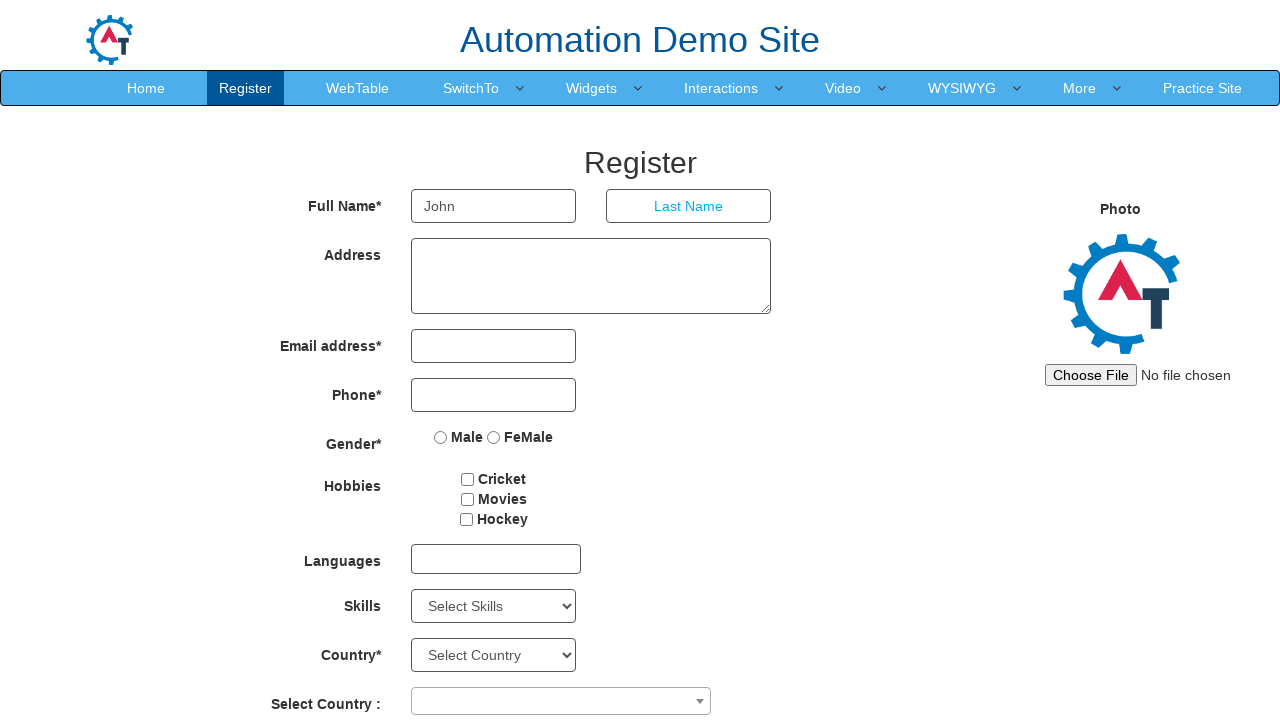

Filled last name field with 'Smith' on //input[@placeholder='Last Name']
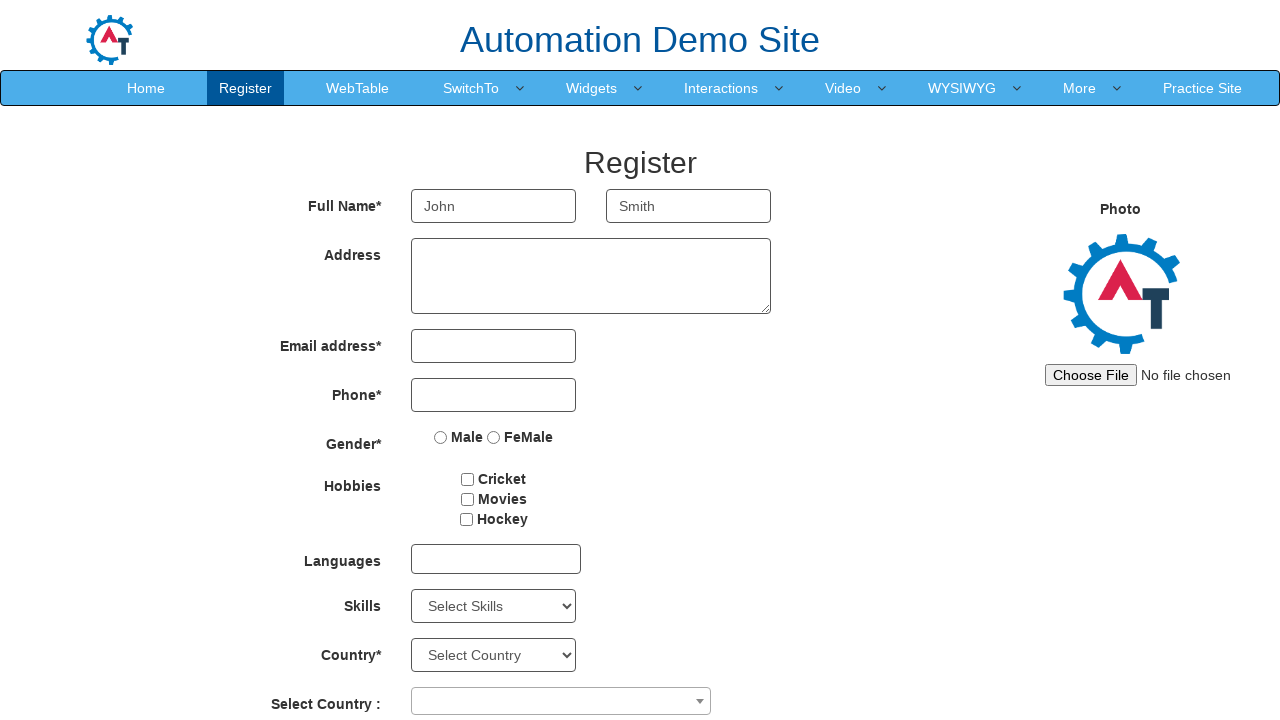

Filled address field with '123 Test Street, Test City' on //textarea[@ng-model='Adress']
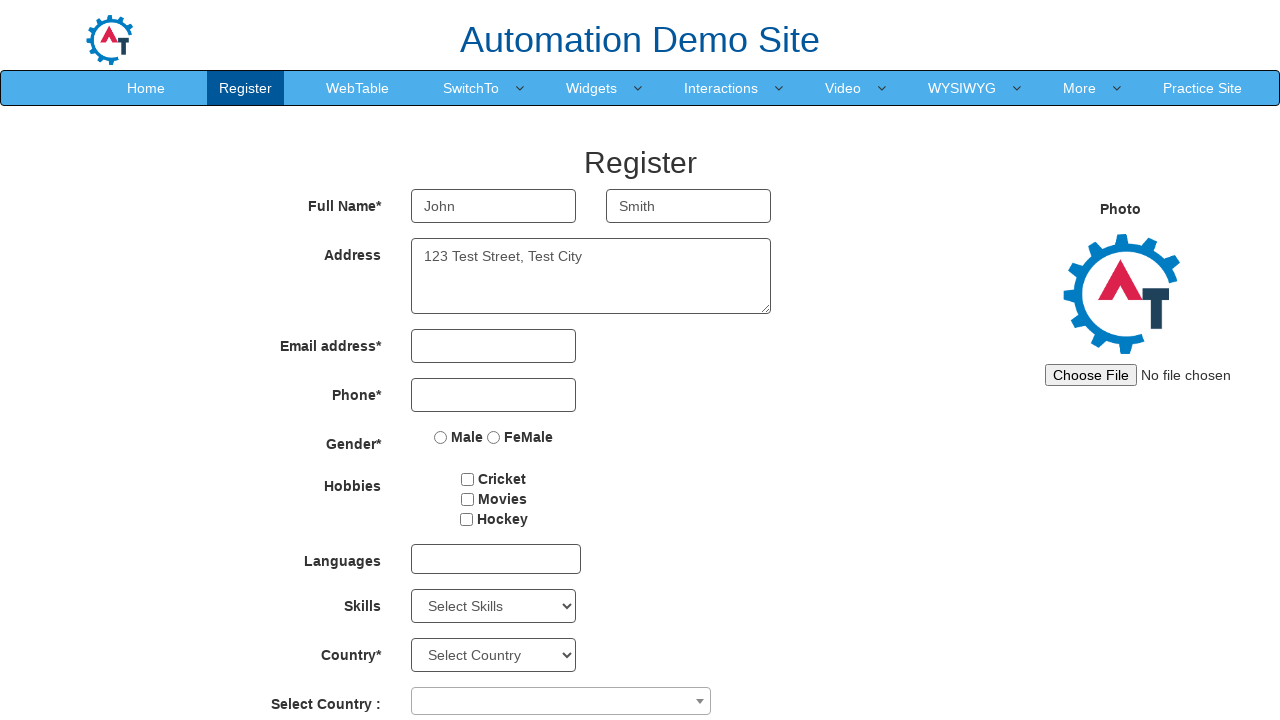

Filled email field with 'testuser123@example.com' on //input[@type='email']
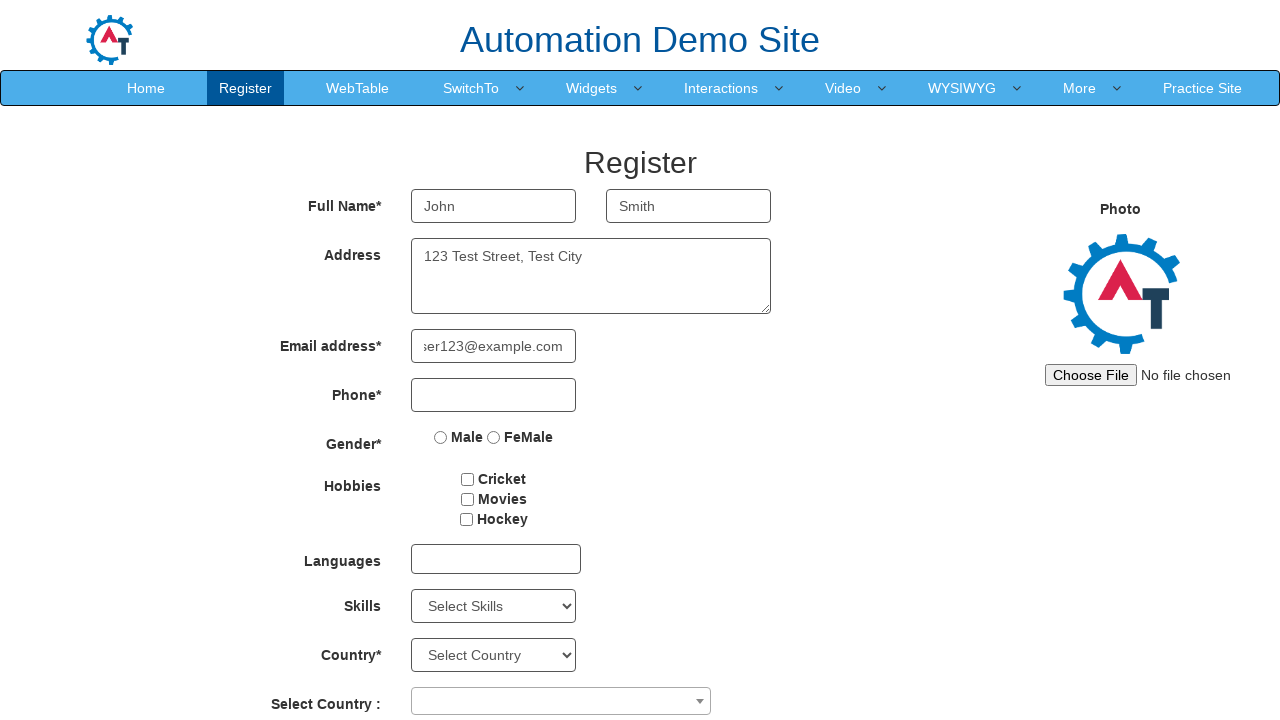

Filled phone number field with '5551234567' on //input[@ng-model='Phone']
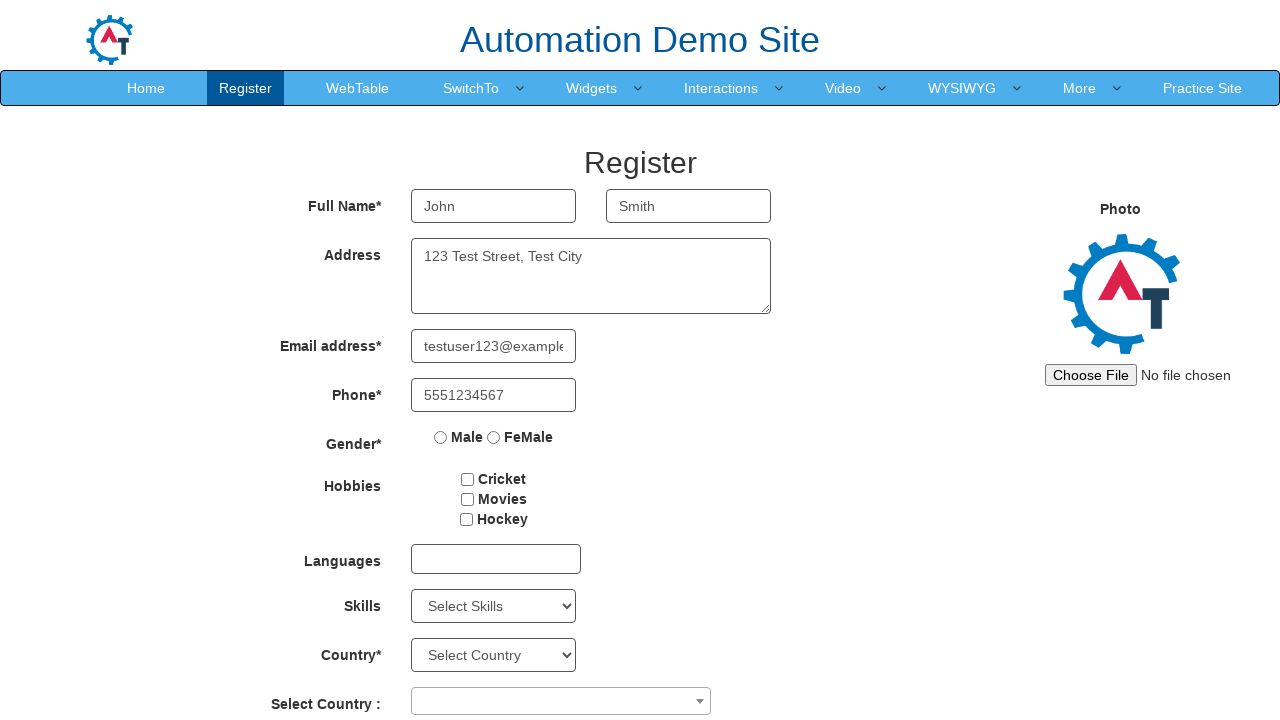

Selected Male gender option at (441, 437) on xpath=//input[@value='Male']
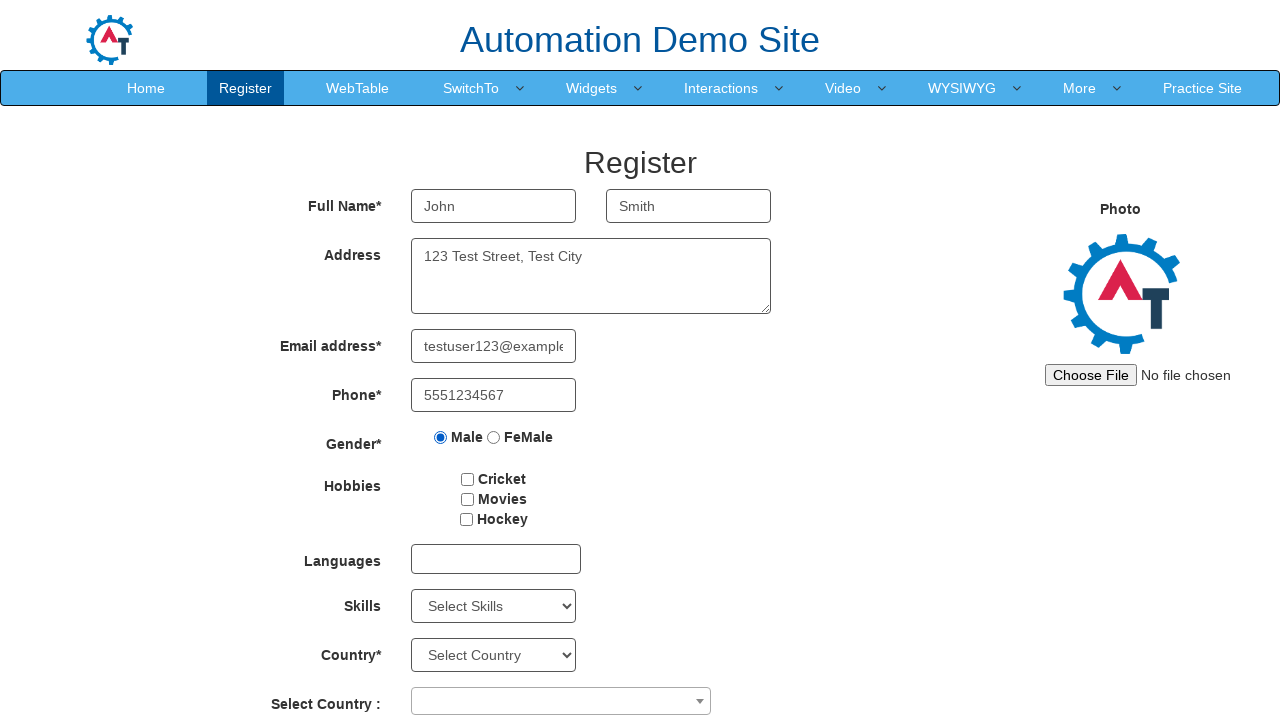

Selected Cricket hobby checkbox at (468, 479) on xpath=//input[@value='Cricket']
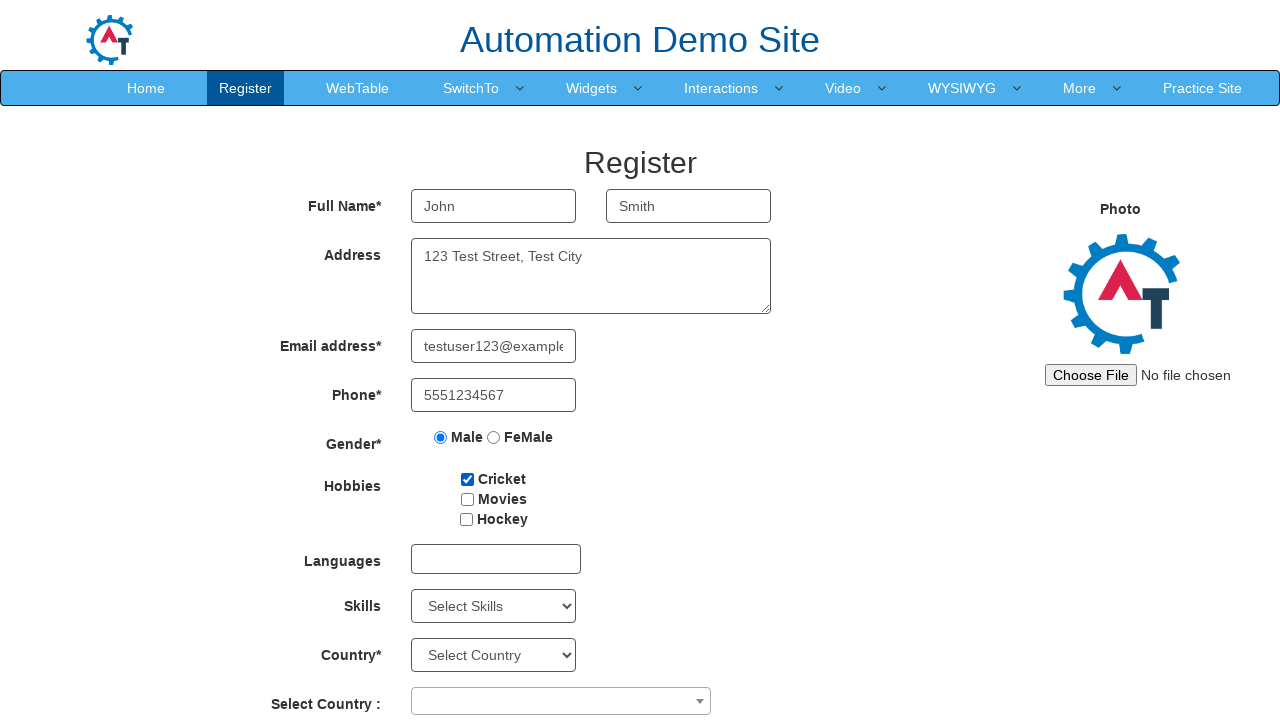

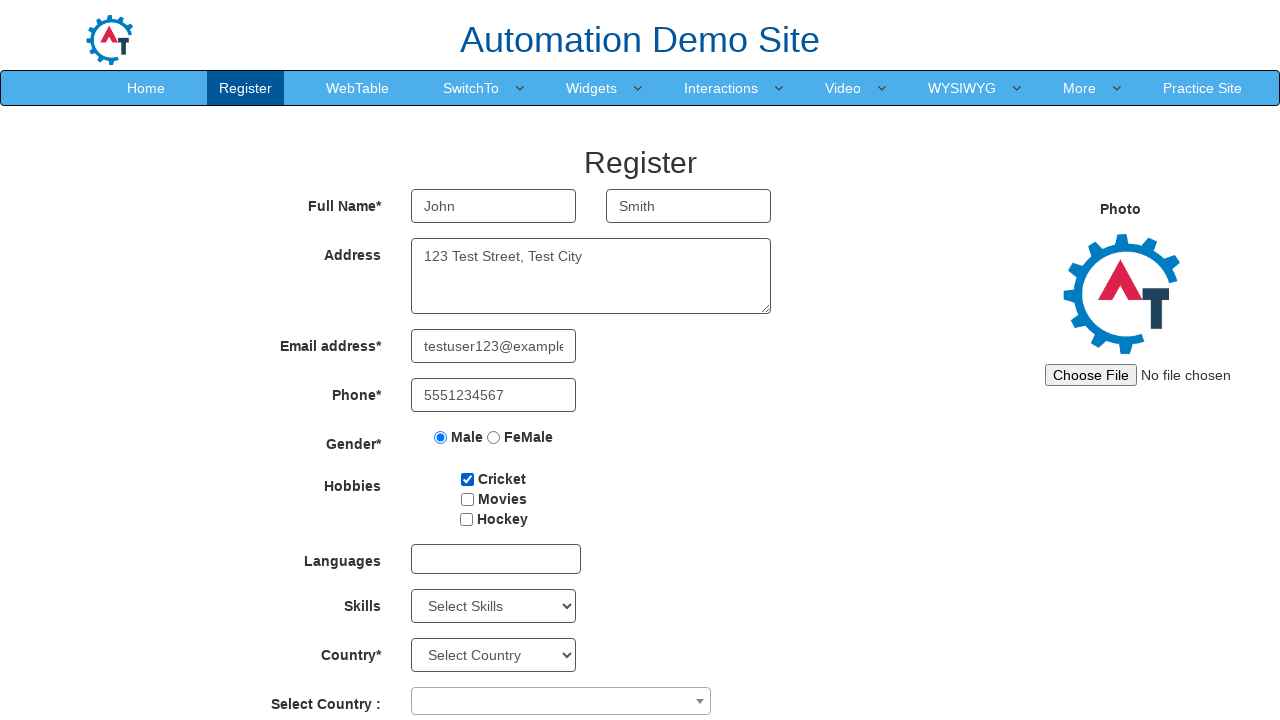